Tests dynamic page loading where an element is rendered after clicking a start button. Clicks the start button, waits for the loading to complete, and verifies the finish text appears.

Starting URL: https://the-internet.herokuapp.com/dynamic_loading/2

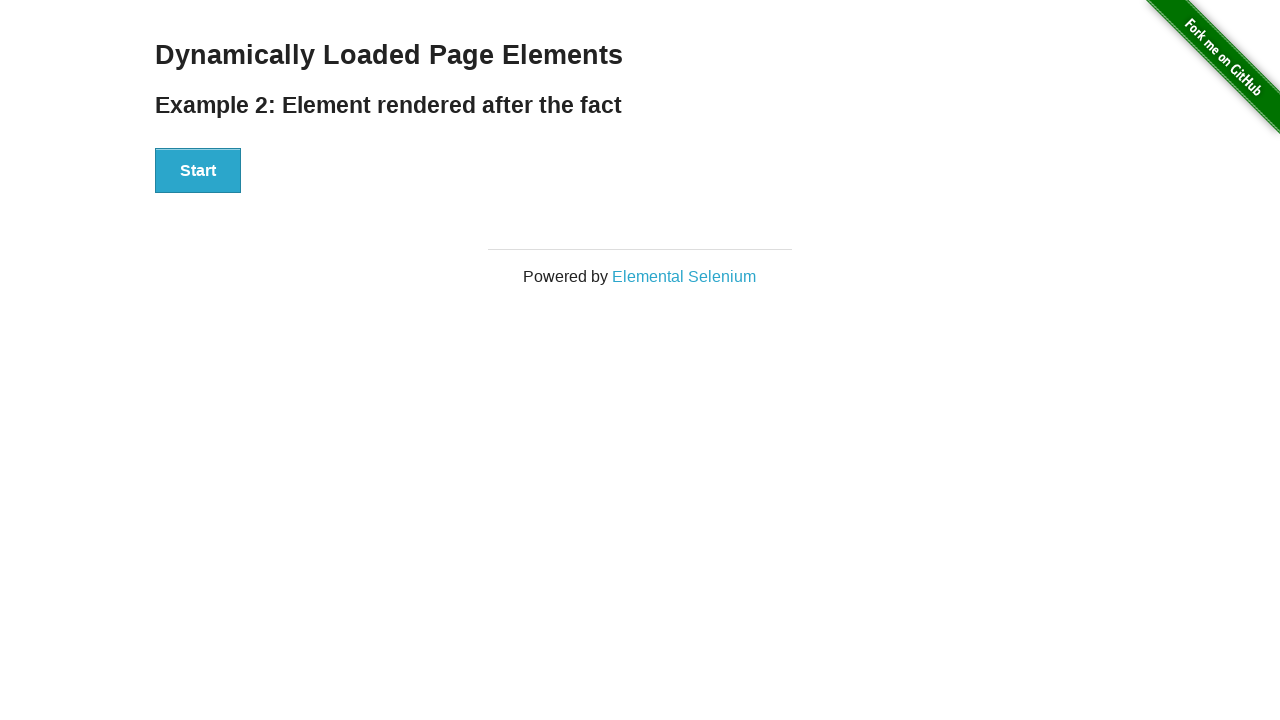

Clicked the Start button to initiate dynamic loading at (198, 171) on #start button
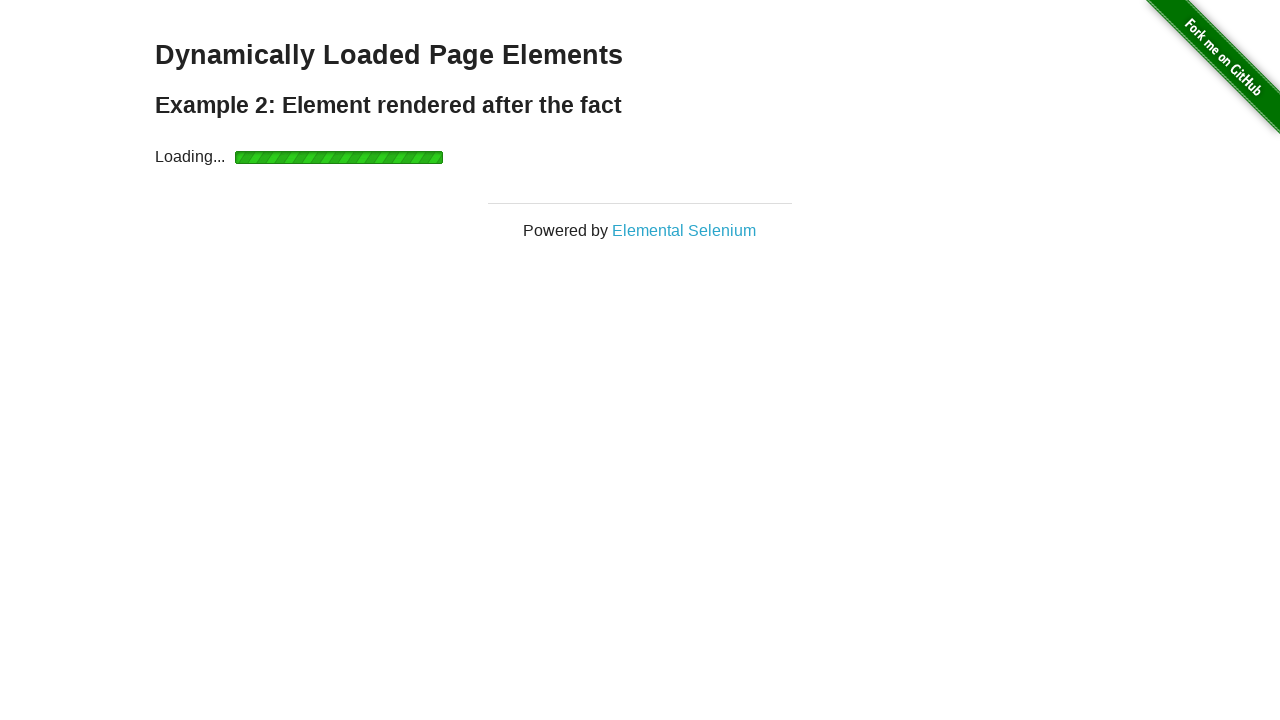

Waited for finish element to become visible after loading completed
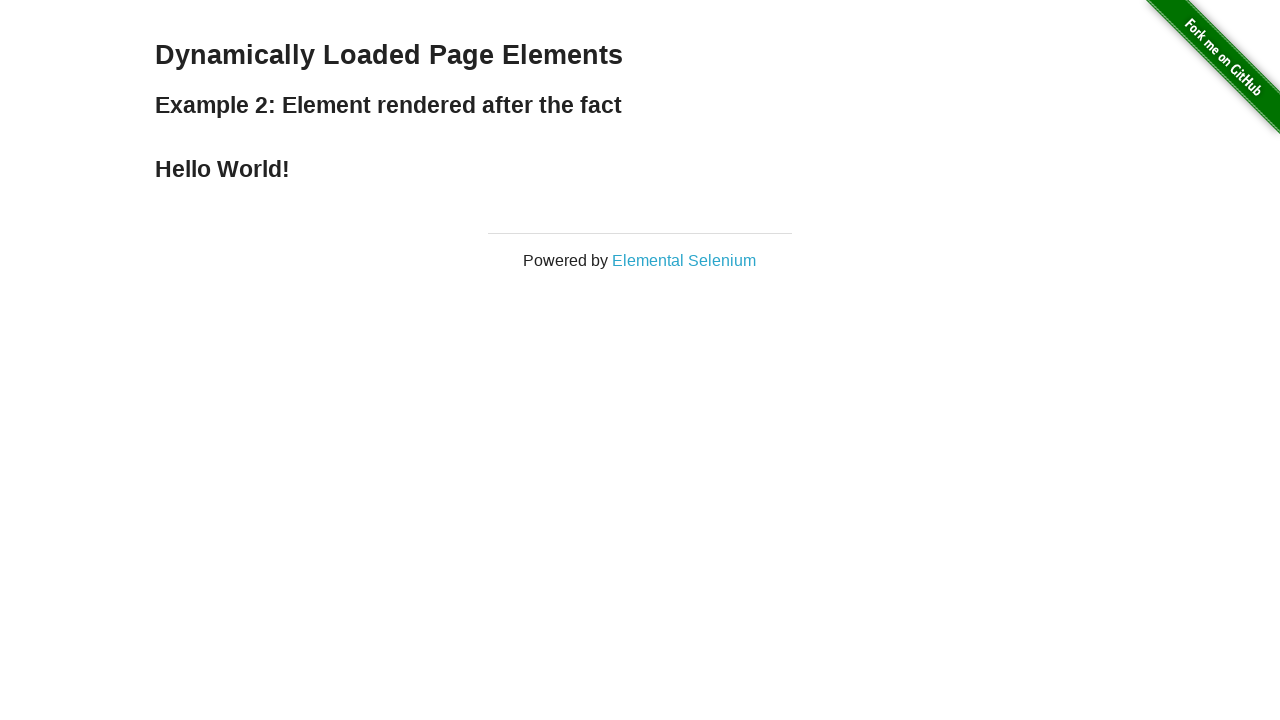

Verified that the finish text is displayed on the page
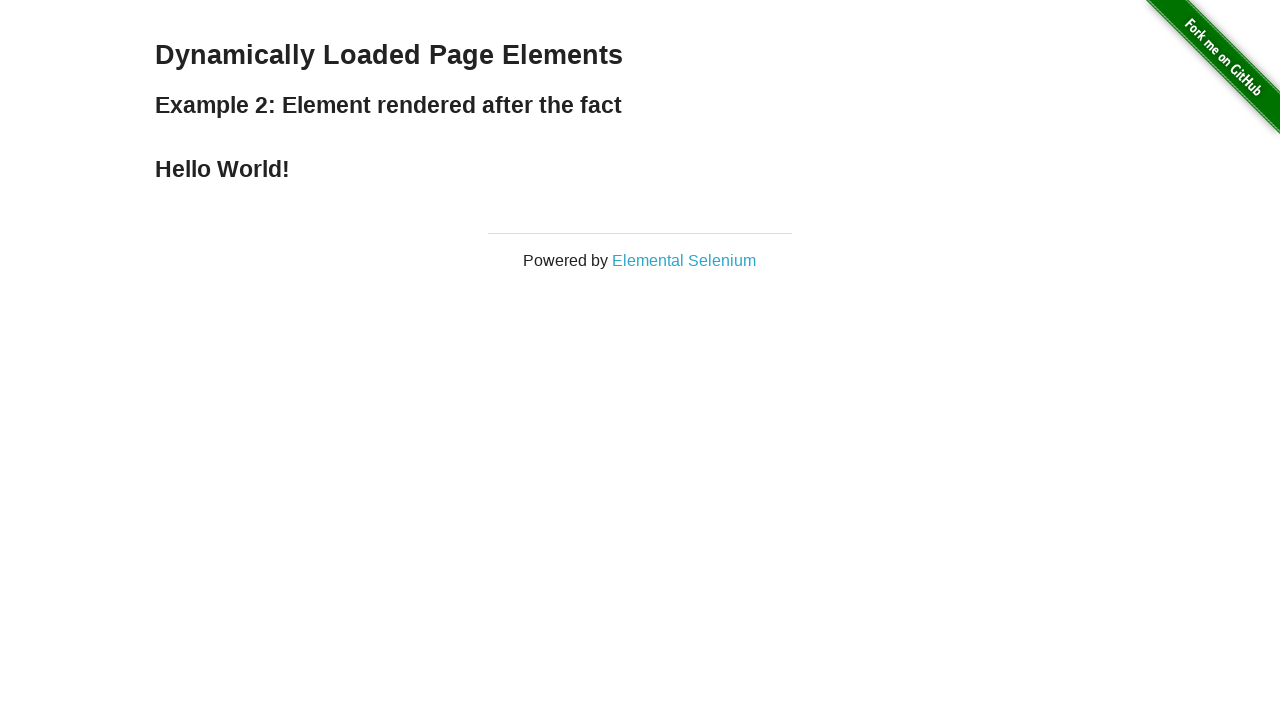

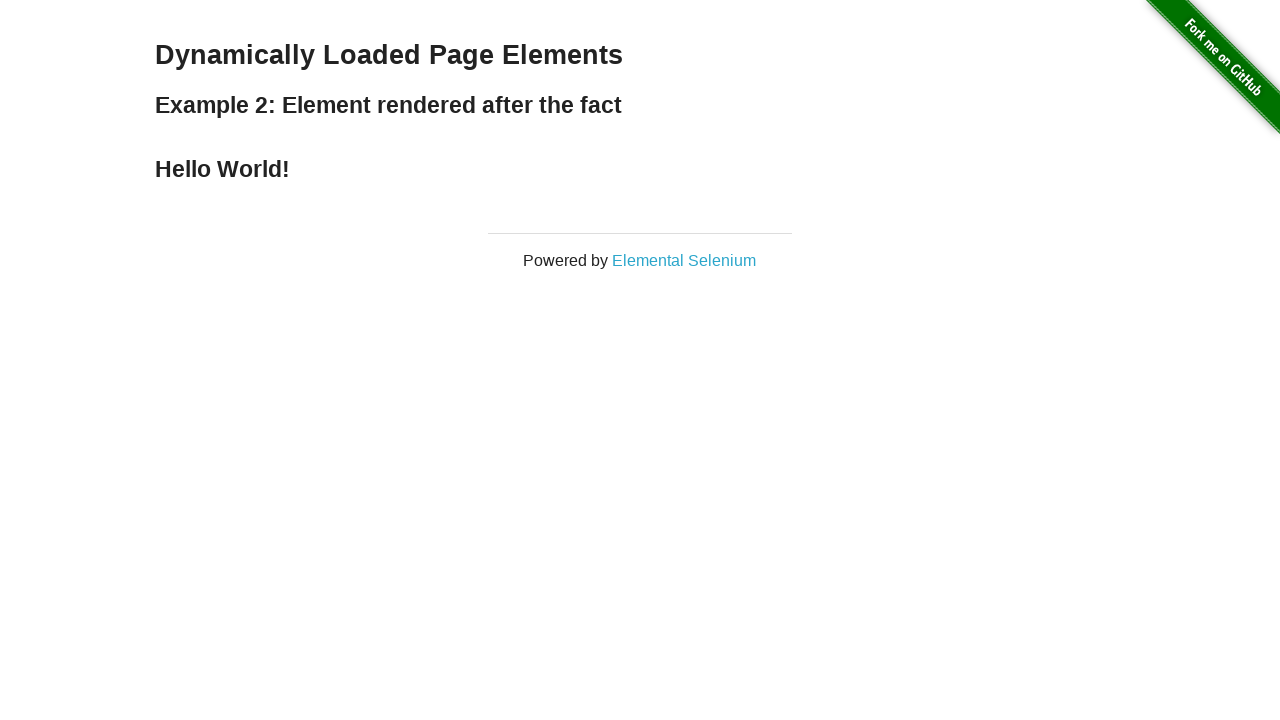